Comprehensive test of various UI elements on the Omayo blog including text areas, dropdowns, checkboxes, radio buttons, alerts, prompts, confirmations, and multi-window handling

Starting URL: http://omayo.blogspot.com/#

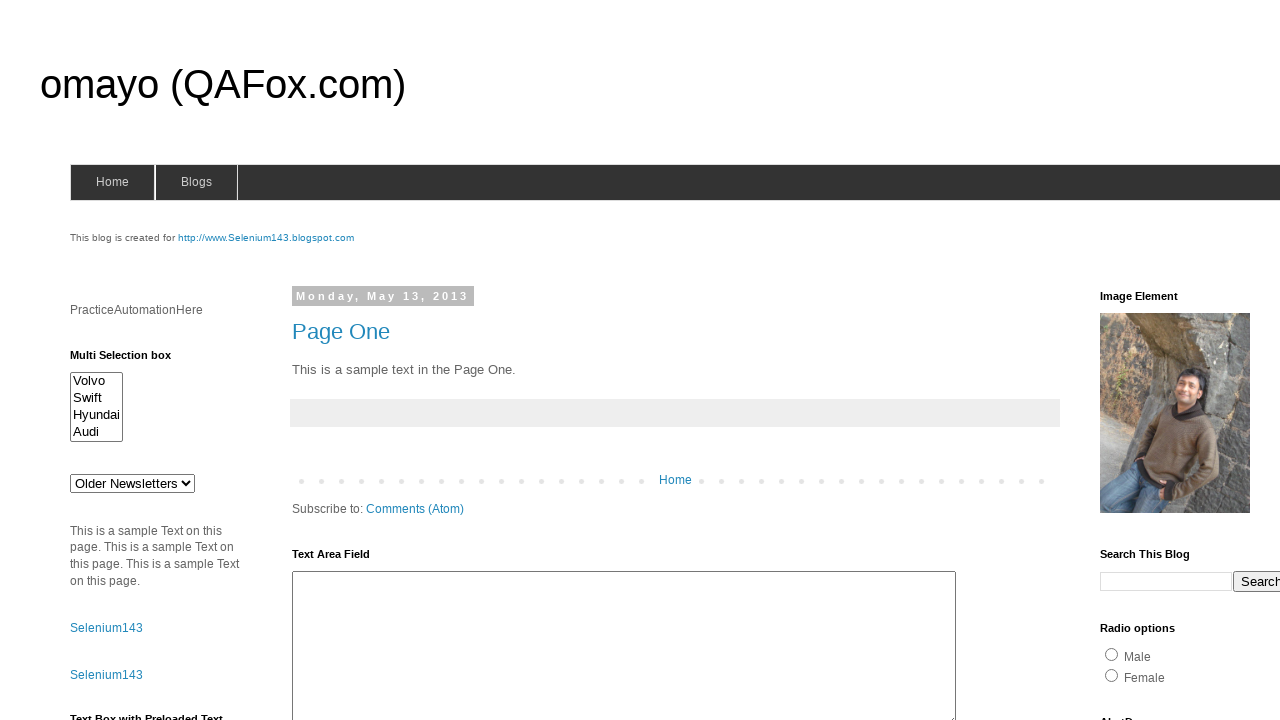

Clicked HOME button at (112, 182) on //*[@id="home"]
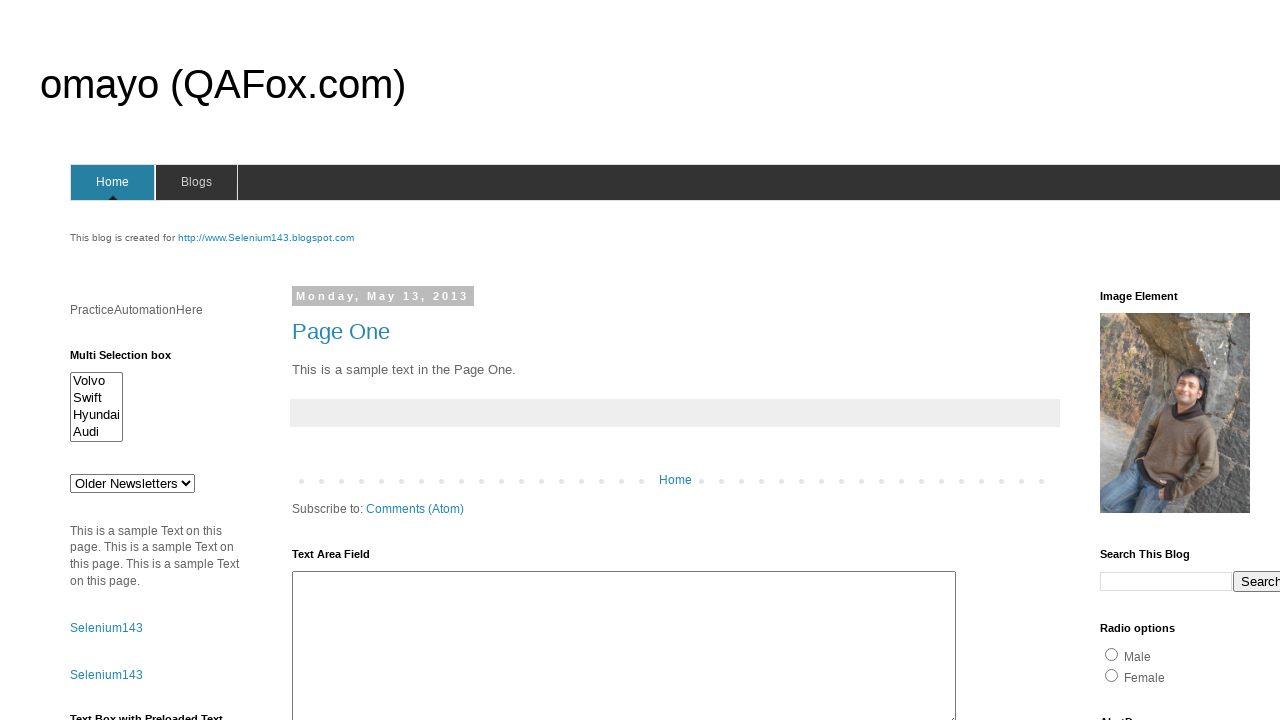

Filled text area with 'This is simple text' on #ta1
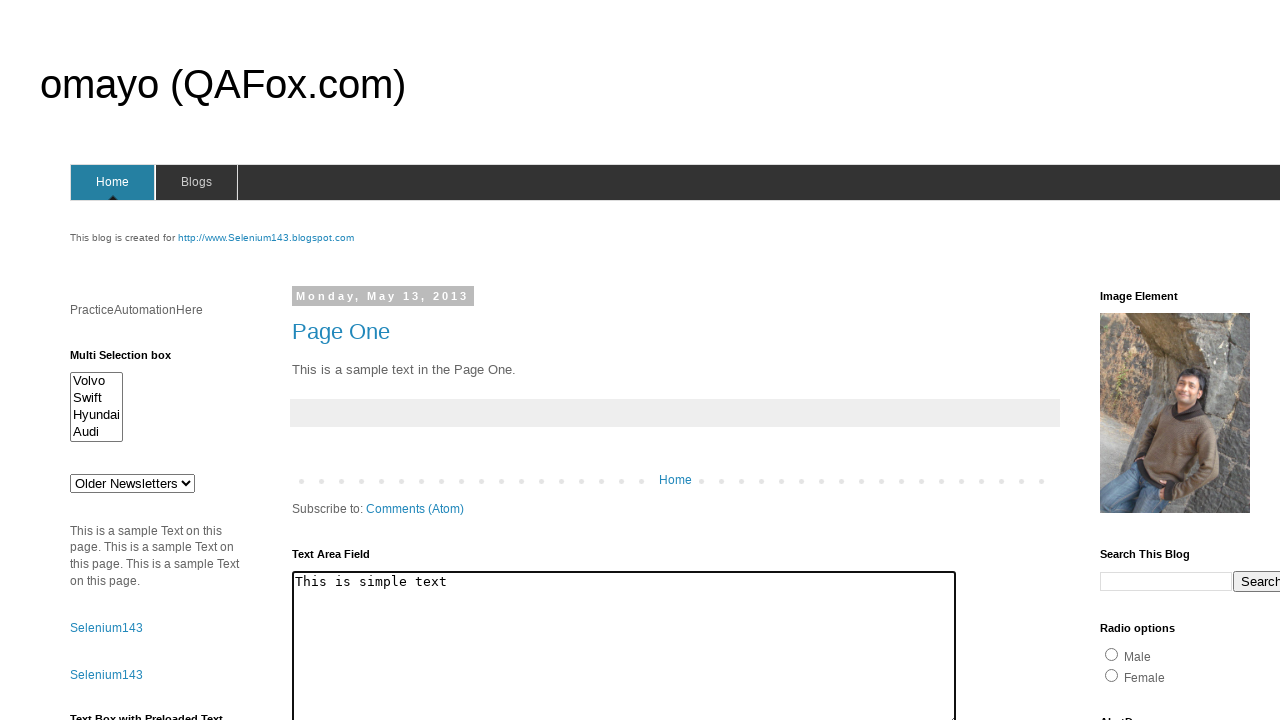

Stored main page reference
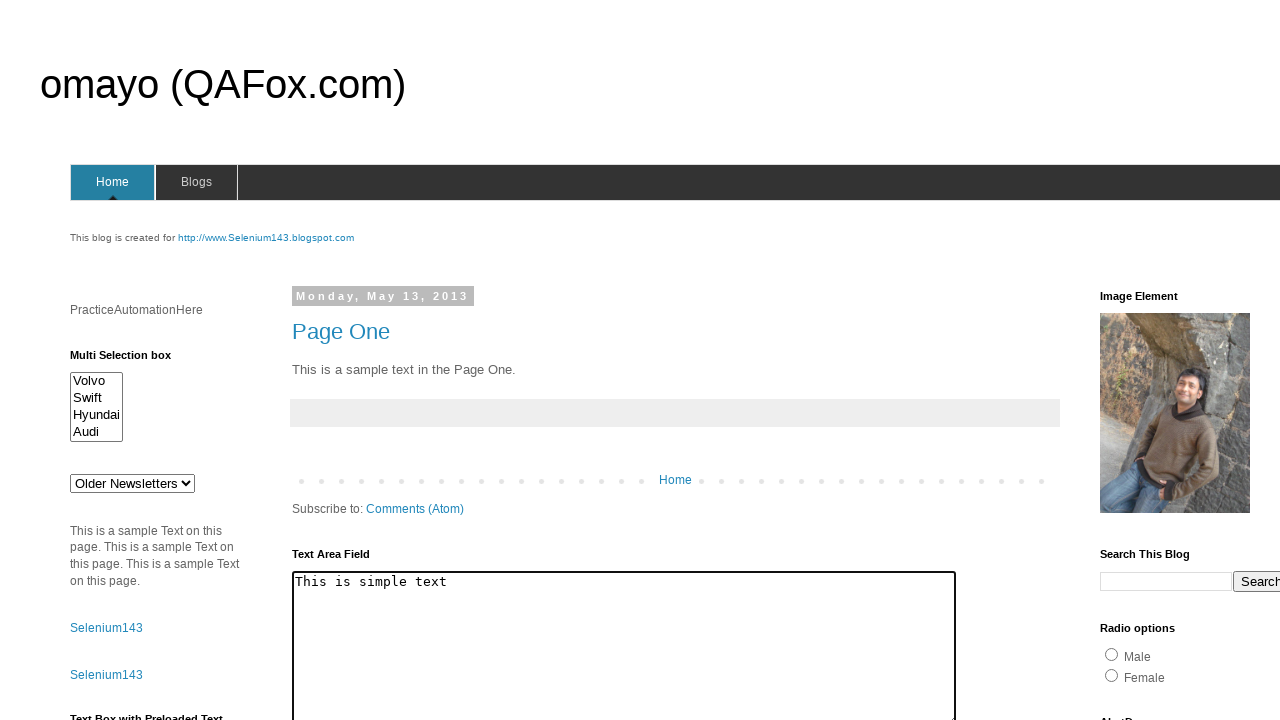

Clicked hyperlink to open new window at (266, 238) on //*[@id="selenium143"]
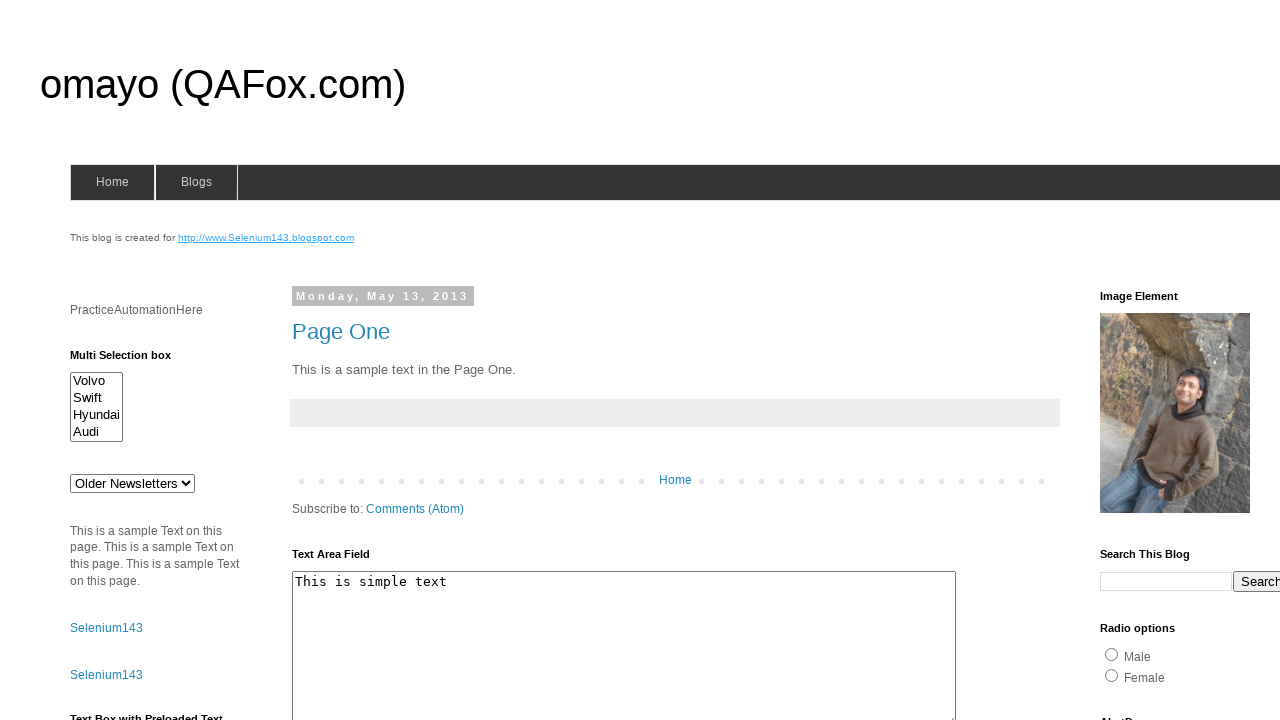

Waited for new window to open
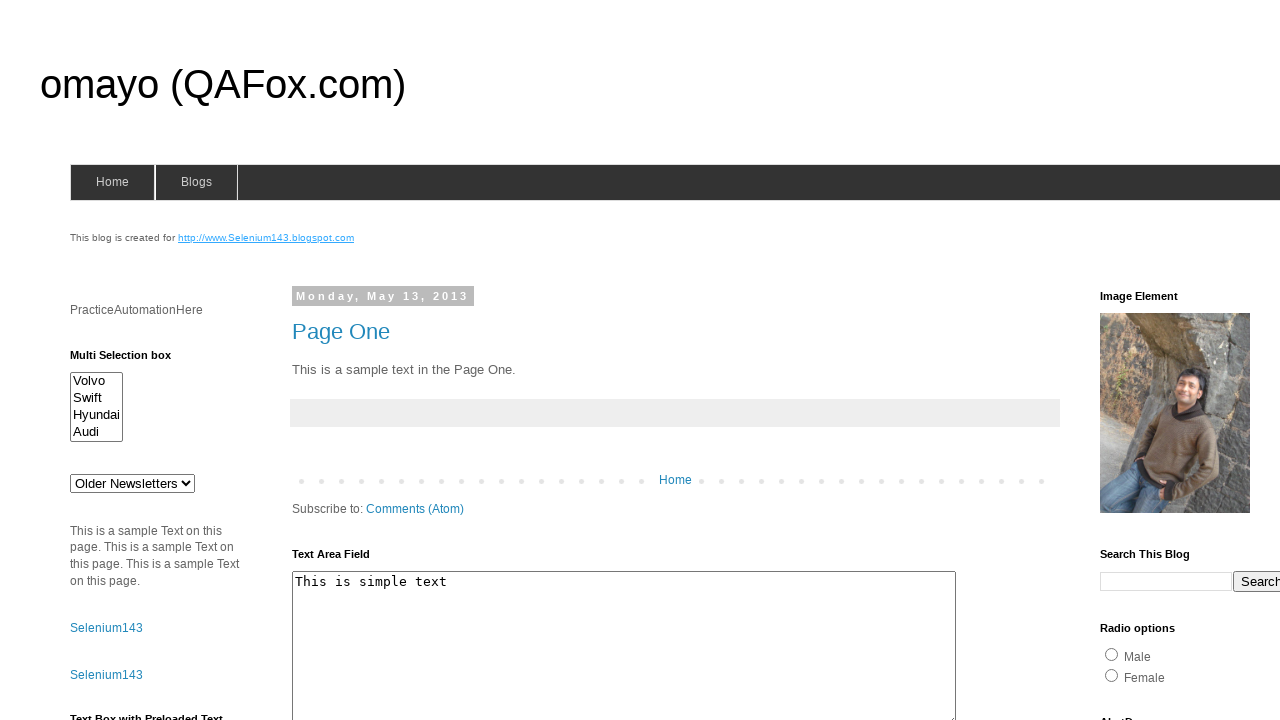

Switched to newly opened window
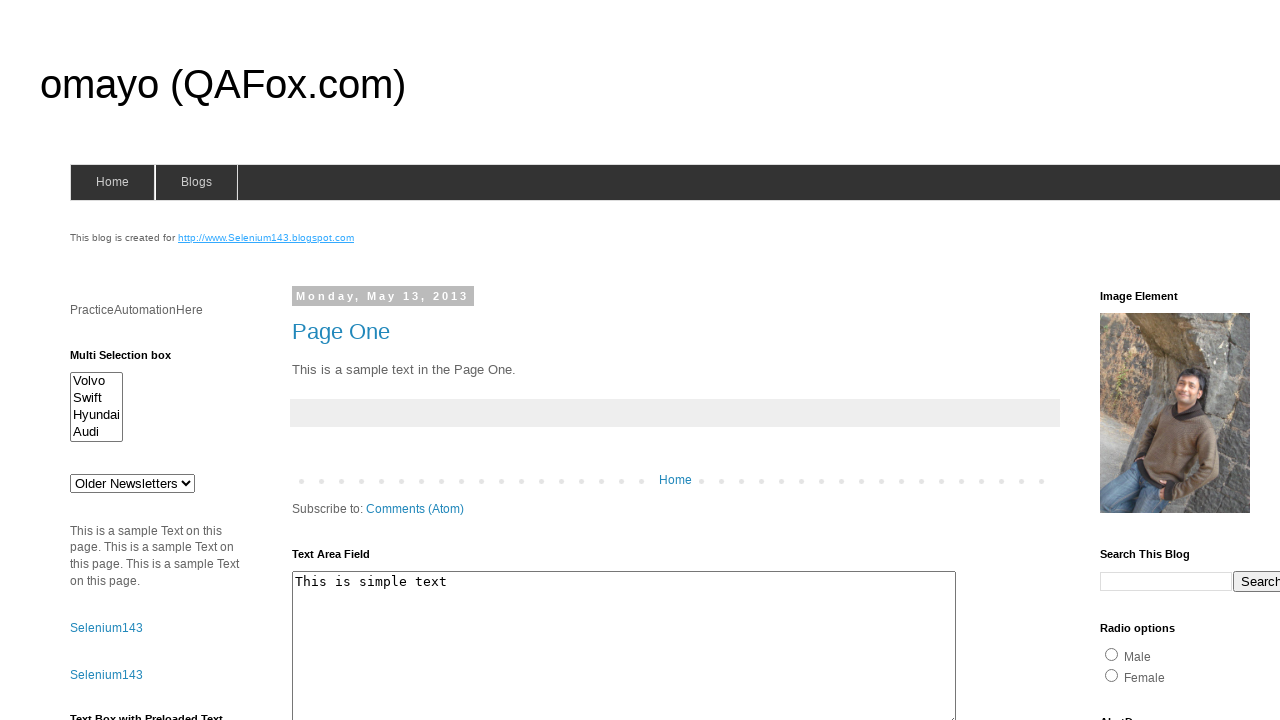

Clicked element in new window at (116, 552) on //*[@id="HTML7"]/div[1]/table/tbody/tr/td[1]/ol/li[1]/b/a
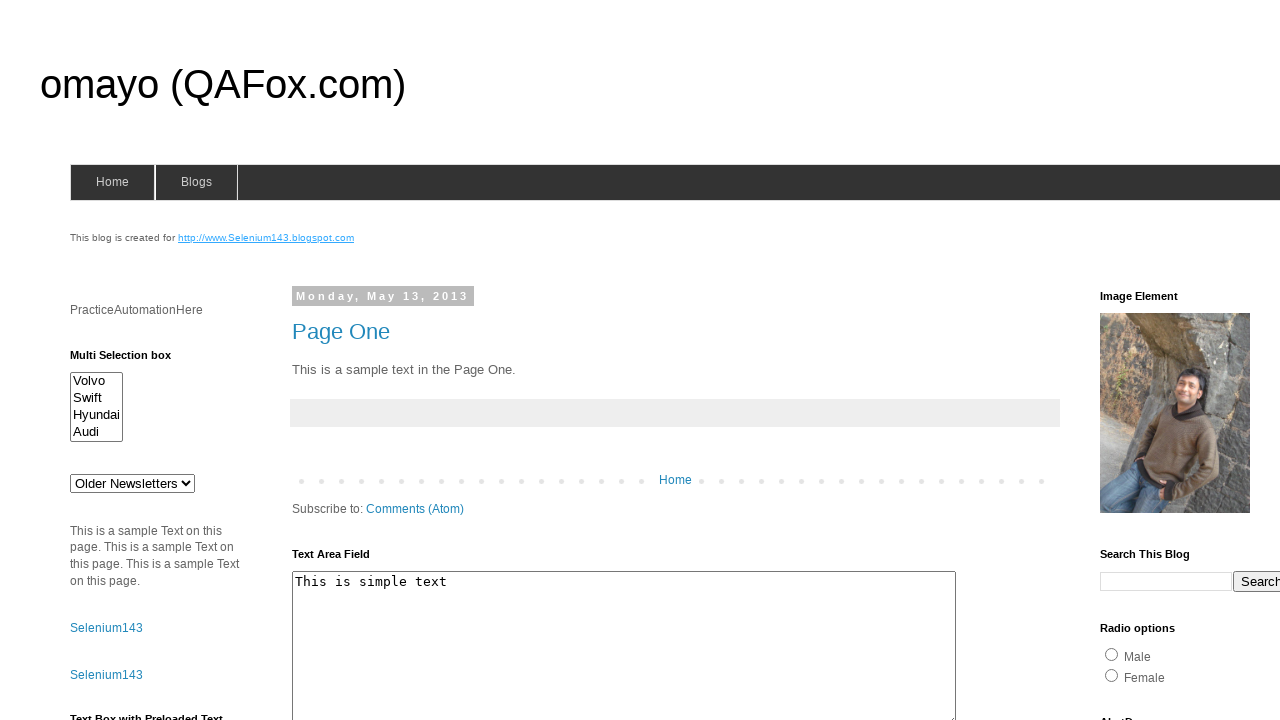

Waited after clicking element in new window
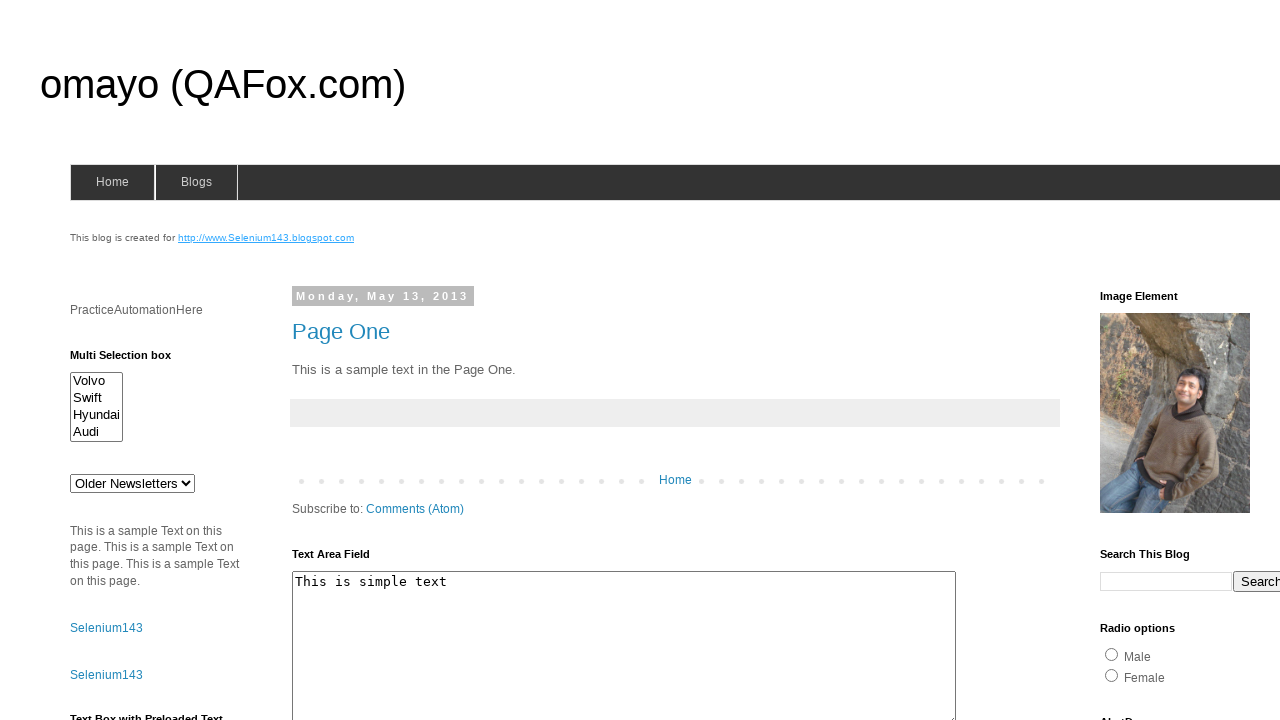

Navigated back in new window
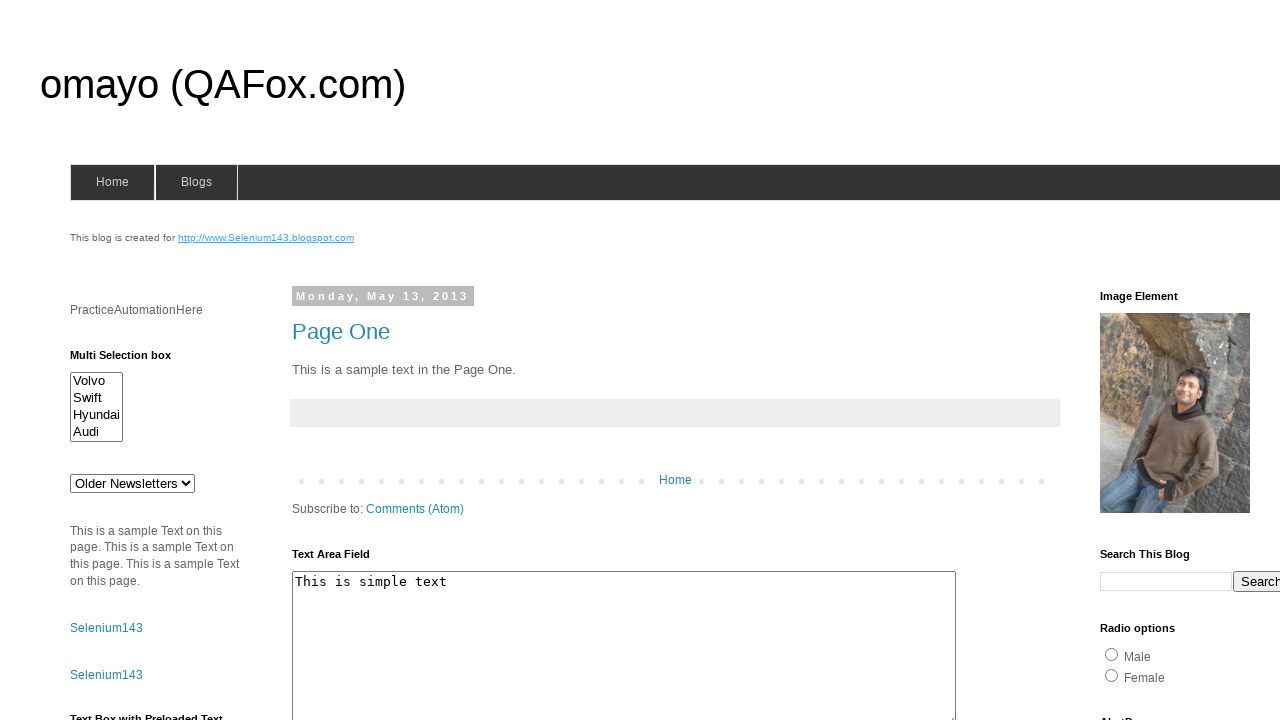

Waited after going back
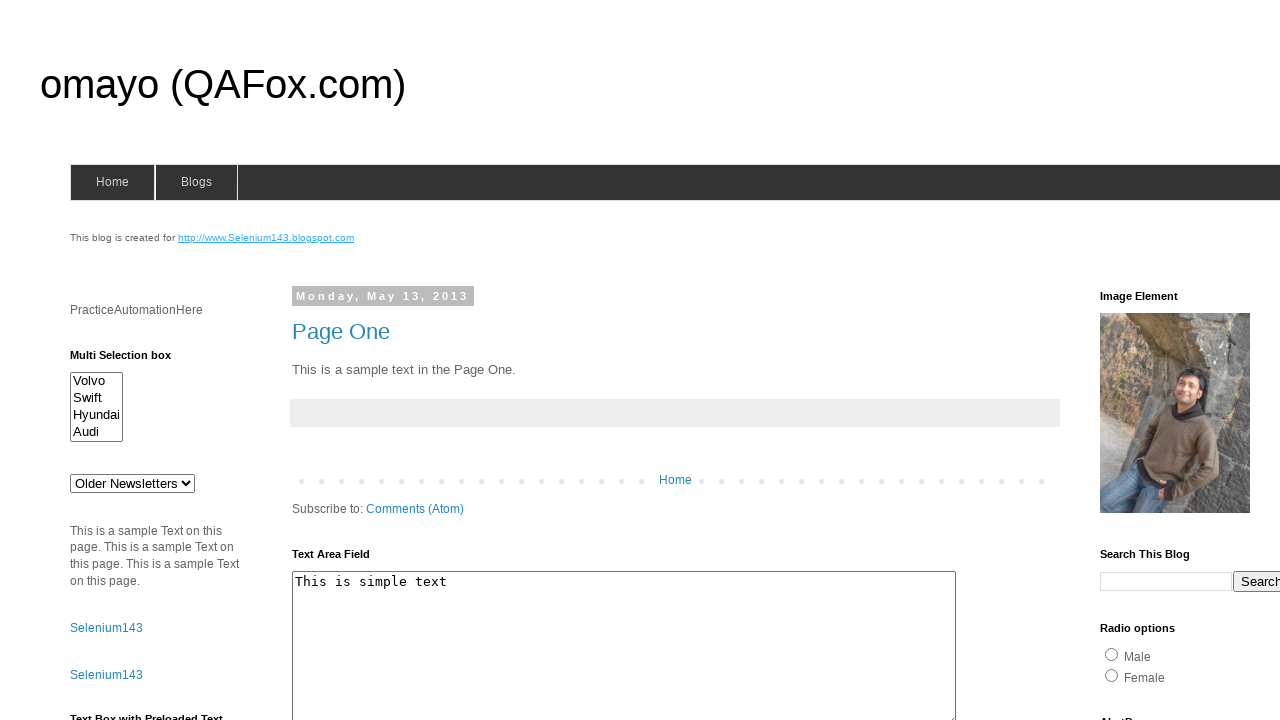

Closed new window
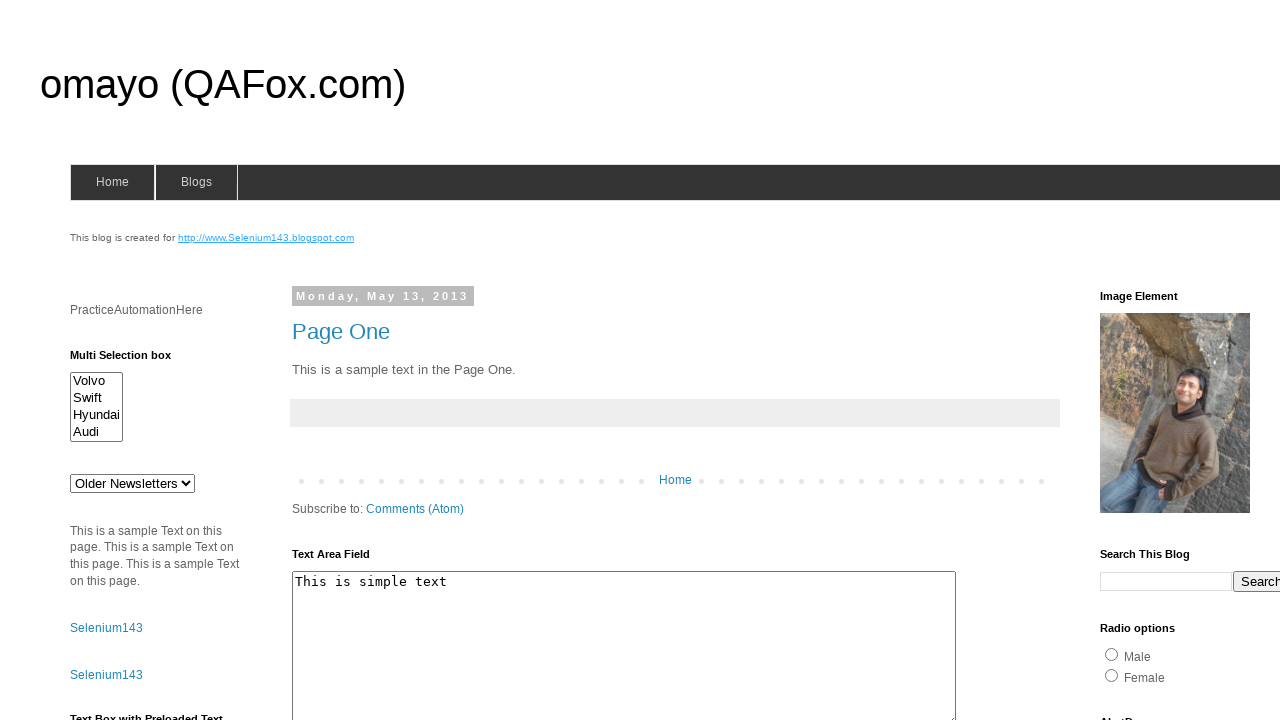

Selected 'doc 3' from Older Newsletters dropdown on //*[@id="drop1"]
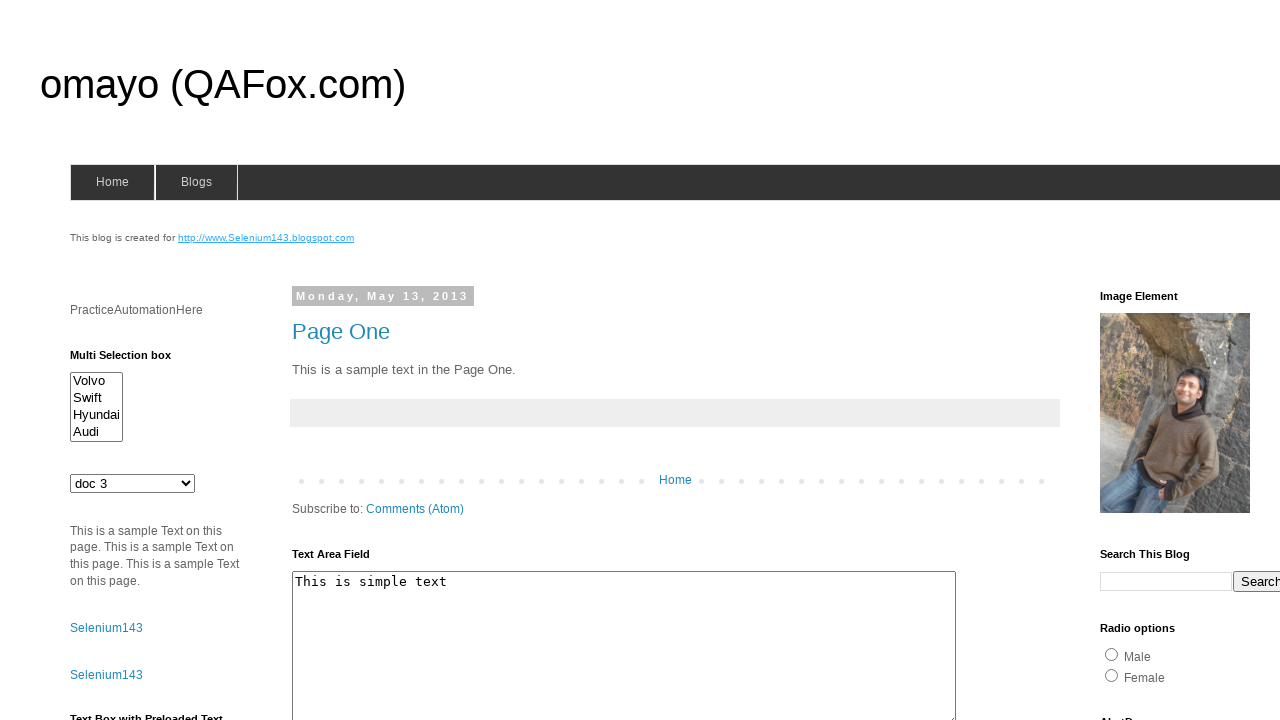

Double-clicked 'Double Click Here' button at (129, 365) on //*[@id="HTML46"]/div[1]/button
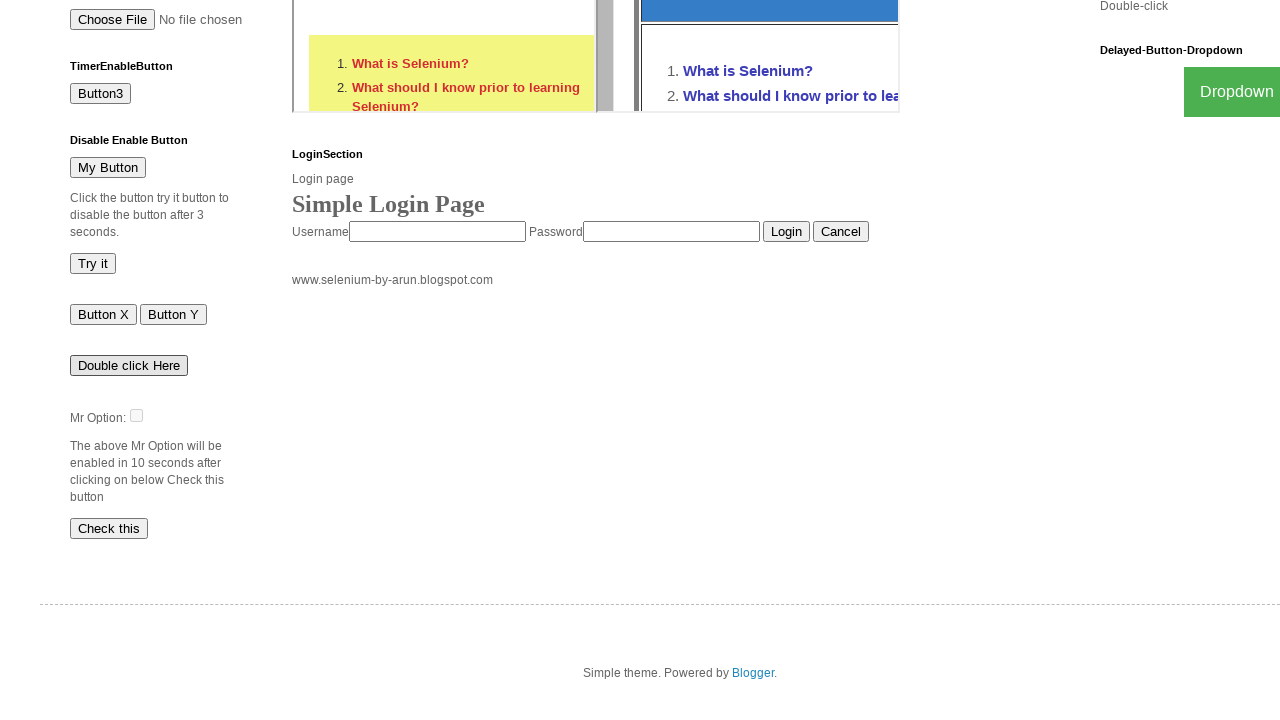

Waited after double-click
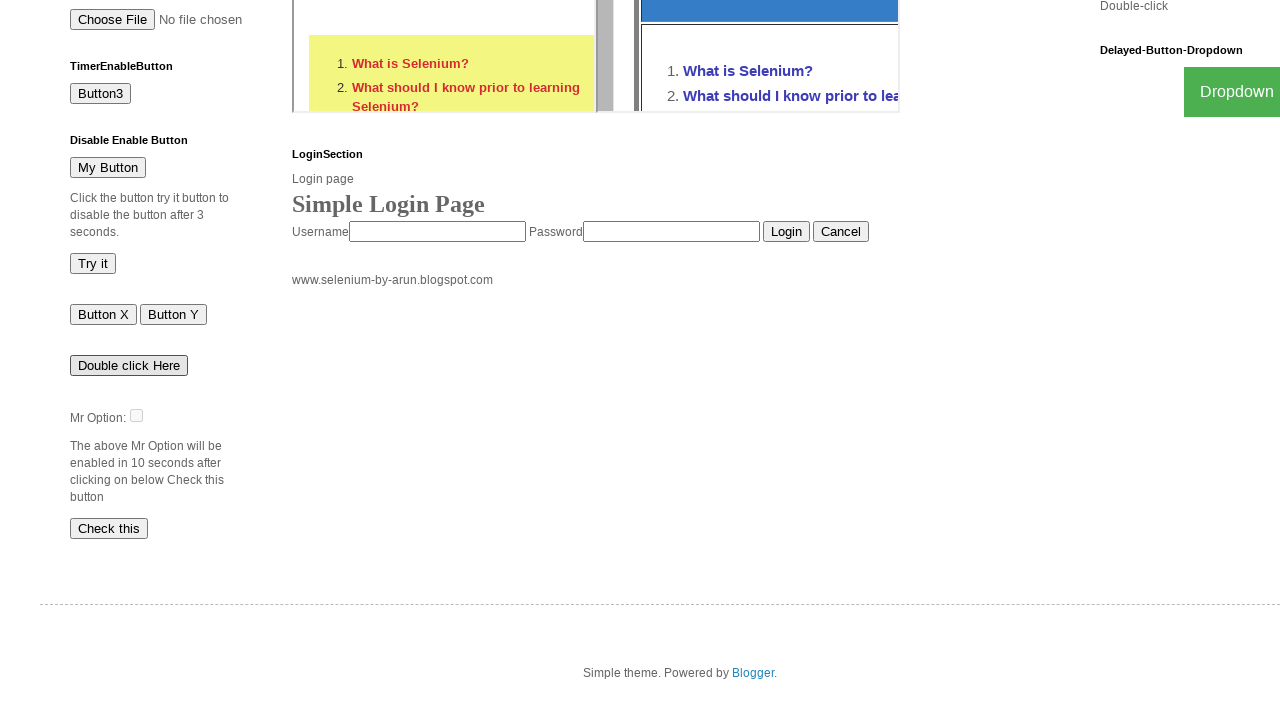

Set up alert handler
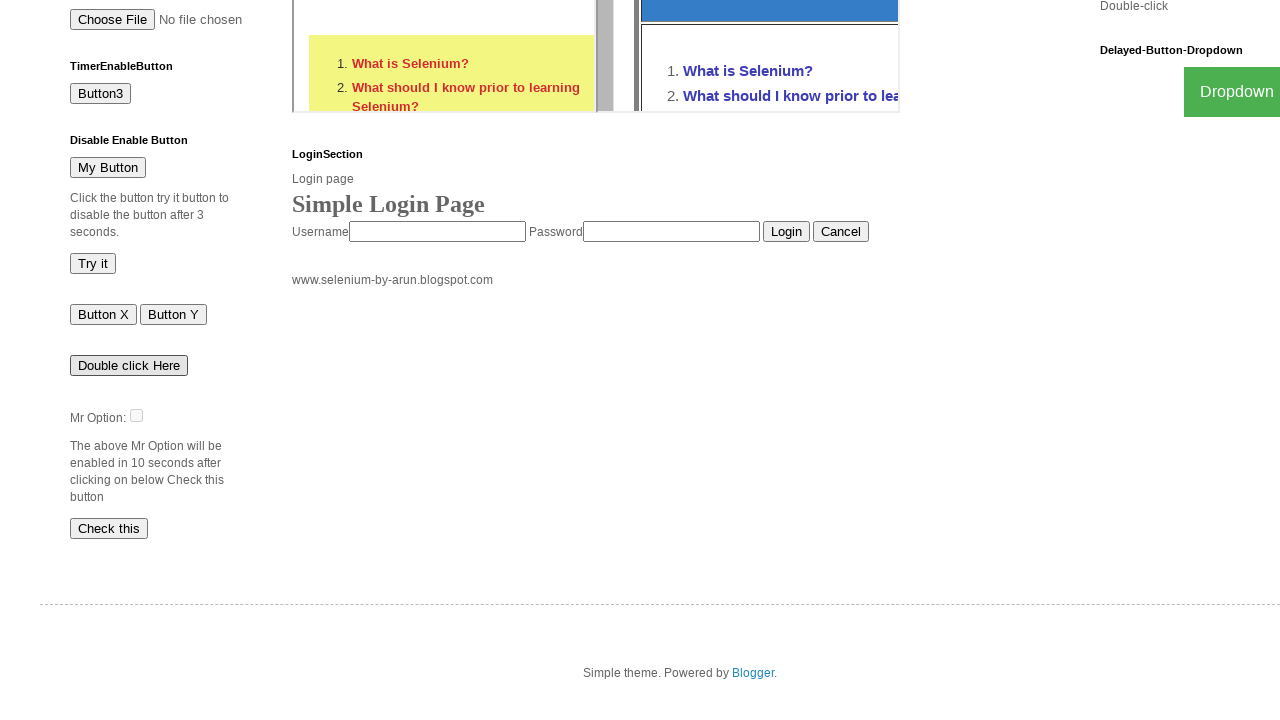

Clicked BLUE checkbox at (1200, 361) on //*[@id="checkbox2"]
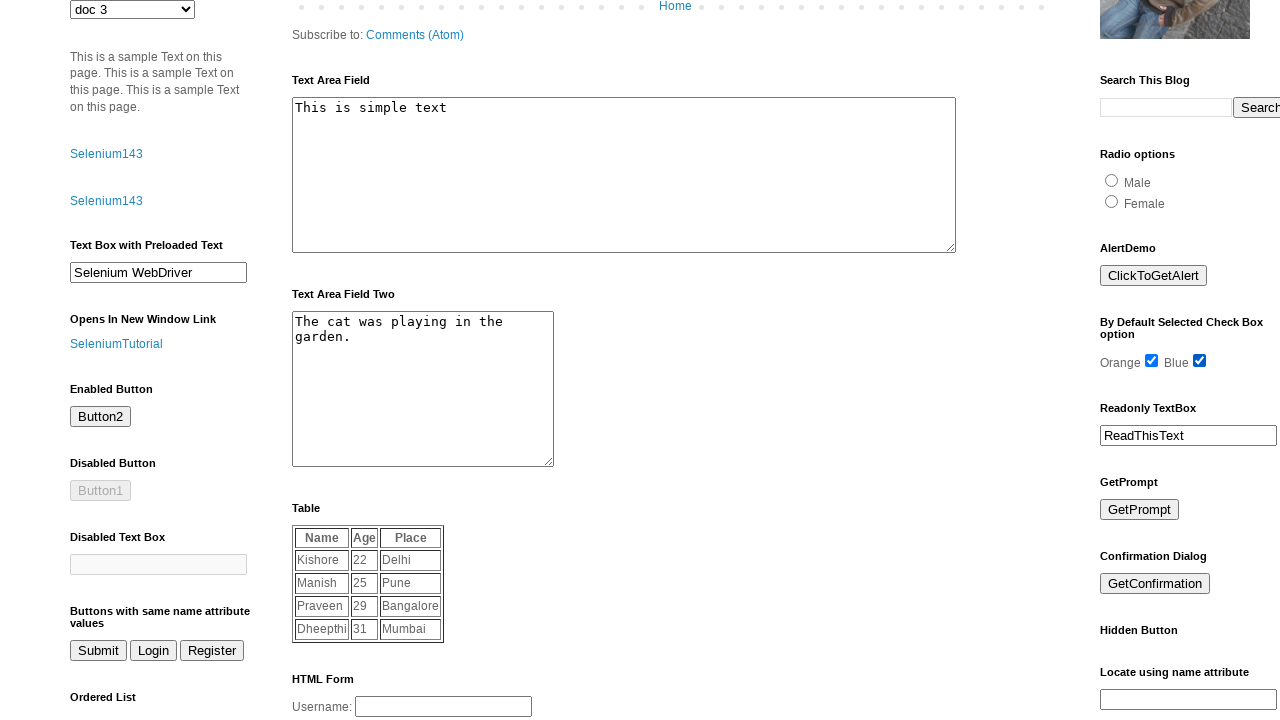

Selected FEMALE radio button at (1112, 201) on //*[@id="radio2"]
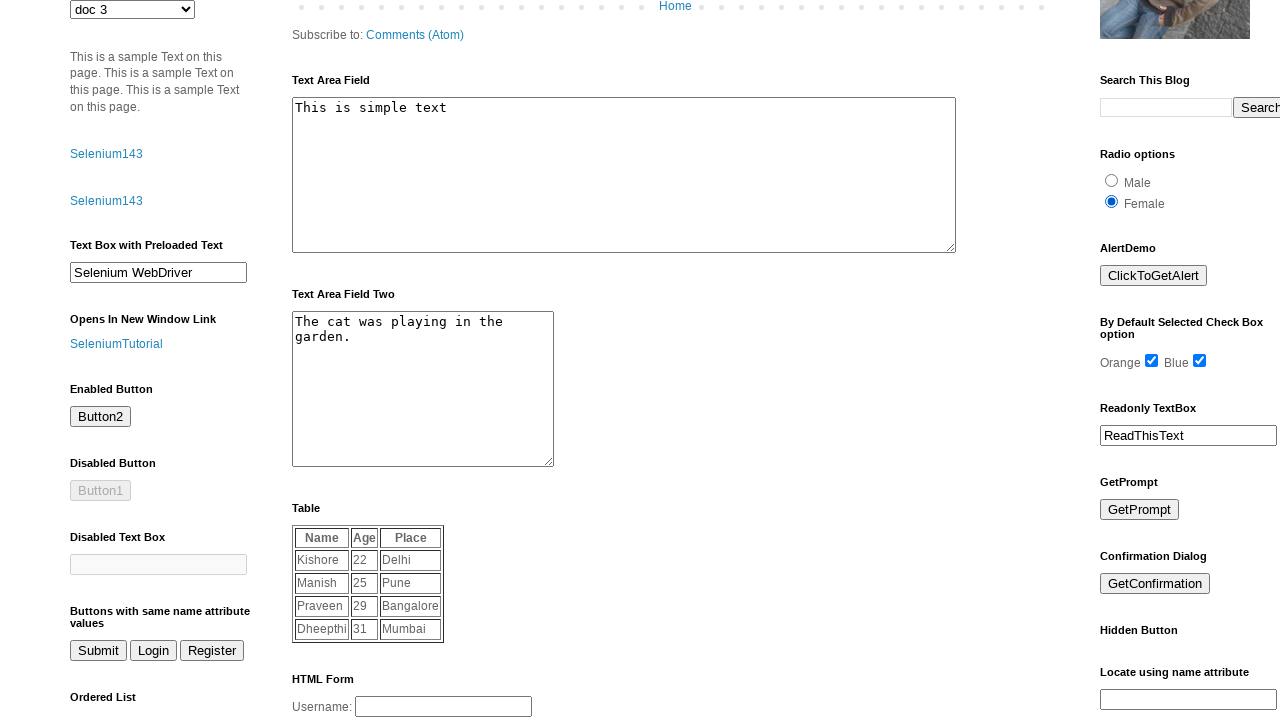

Clicked button to trigger alert at (1154, 276) on //*[@id="alert1"]
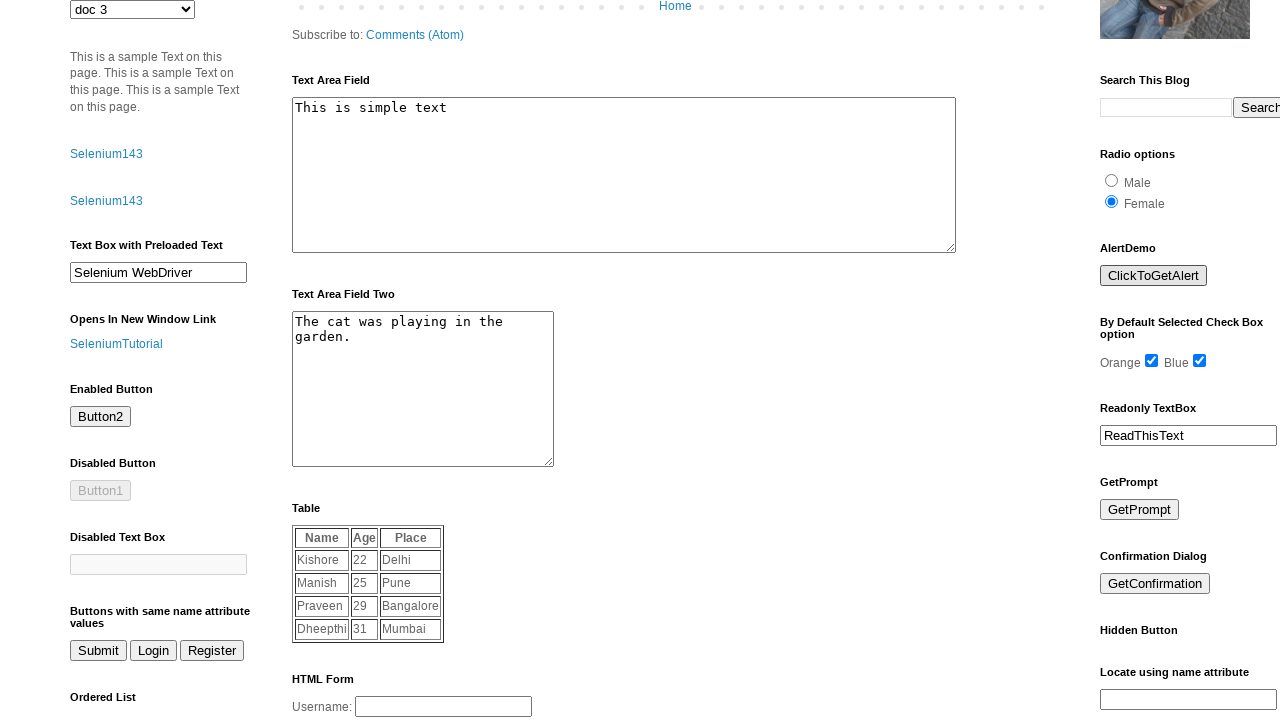

Waited for alert to appear
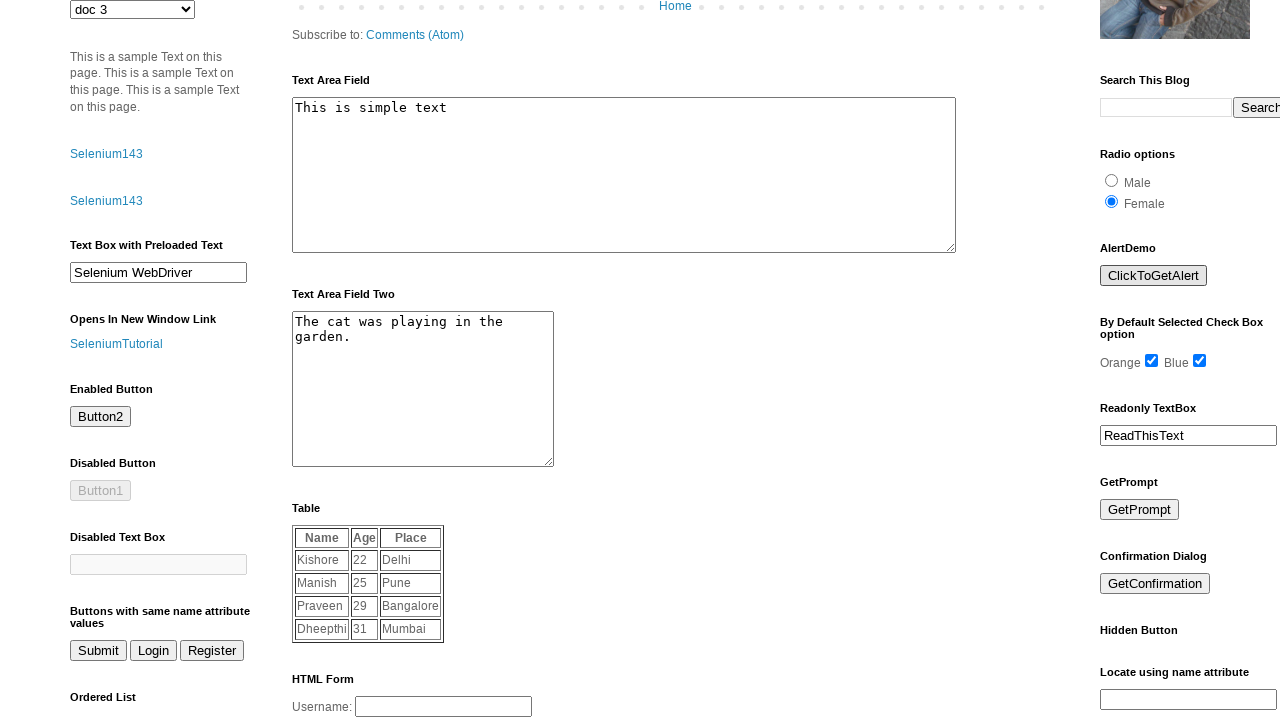

Filled search field with 'What is Automation' on //*[@id="BlogSearch1_form"]/form/table/tbody/tr/td[1]/input
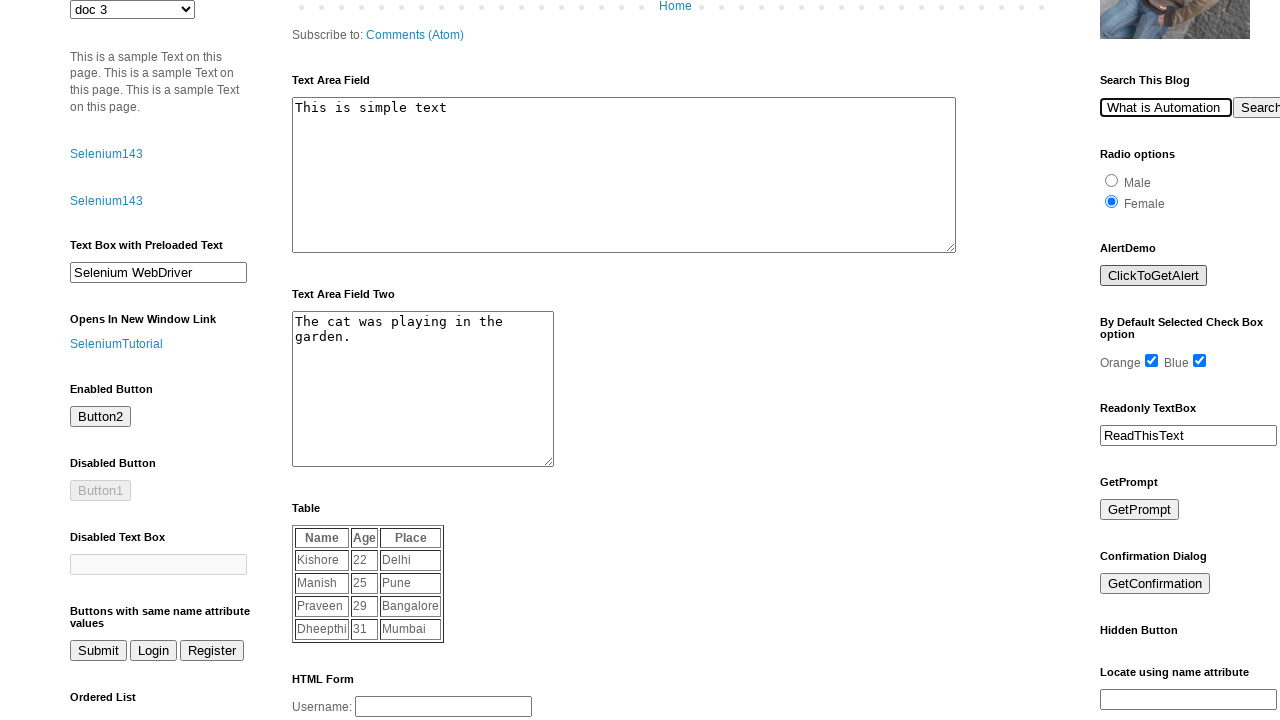

Clicked search button at (1252, 107) on //*[@id="BlogSearch1_form"]/form/table/tbody/tr/td[2]/input
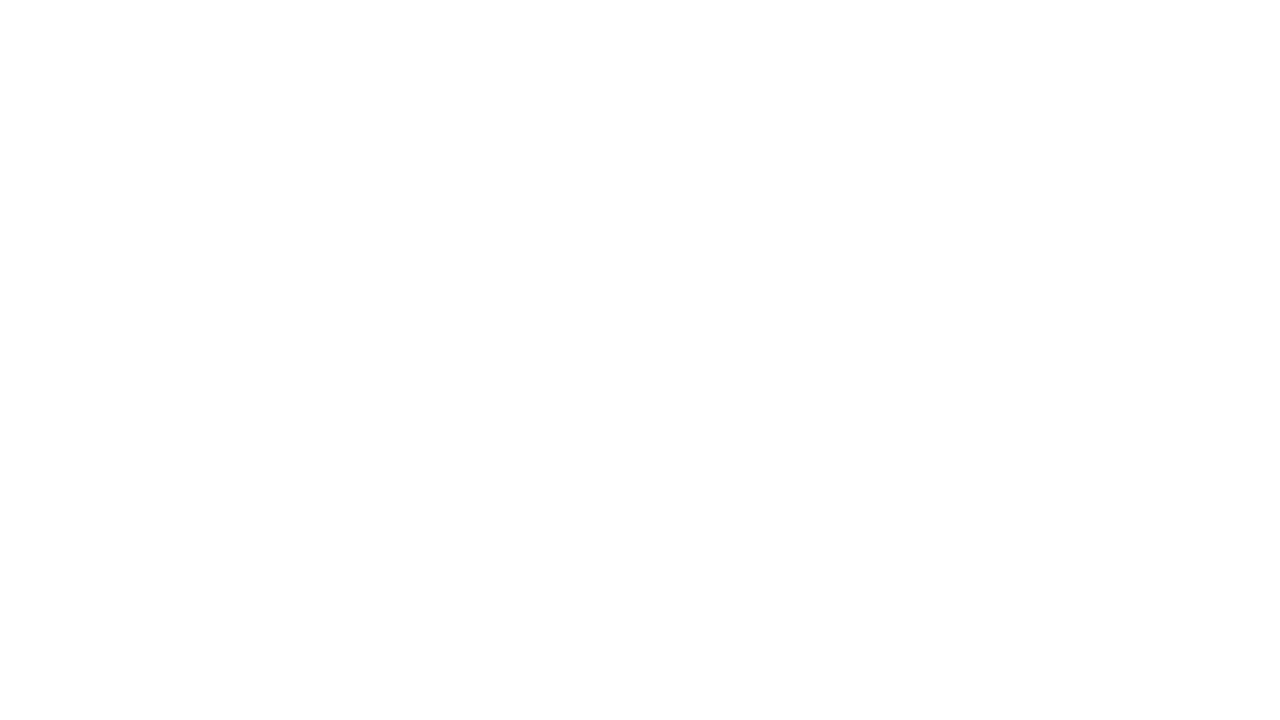

Waited for search results
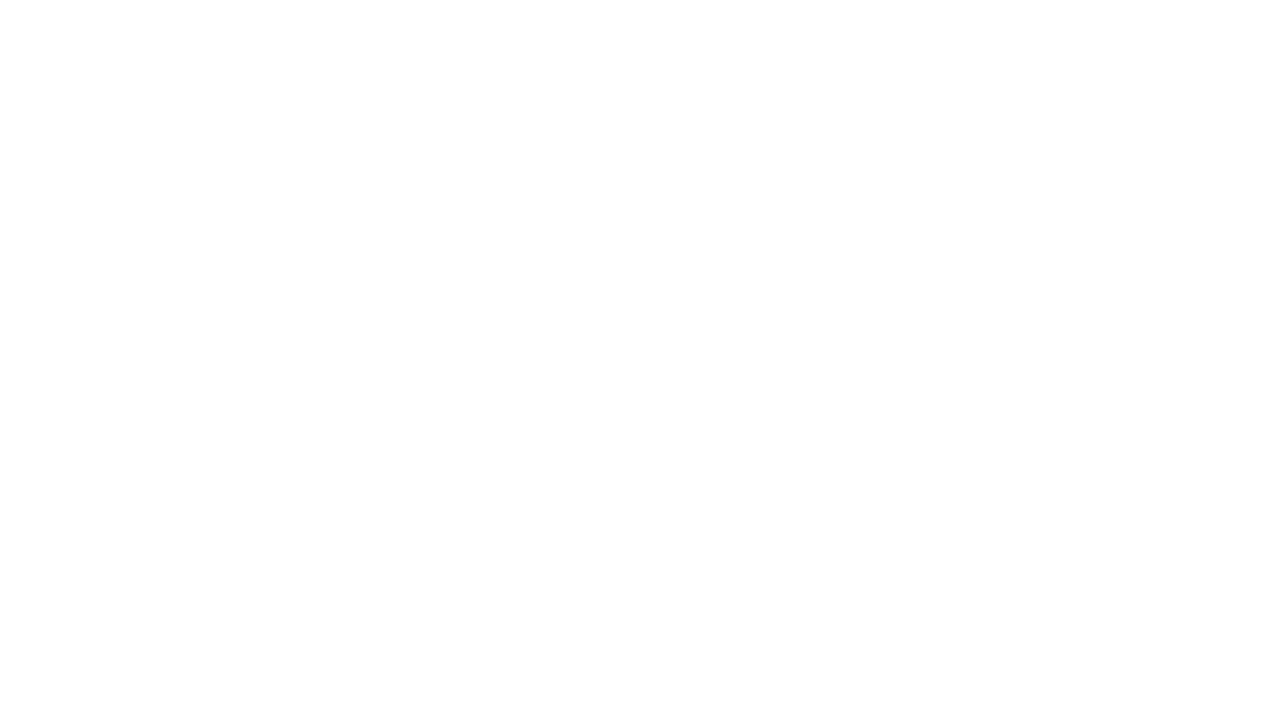

Navigated back from search results
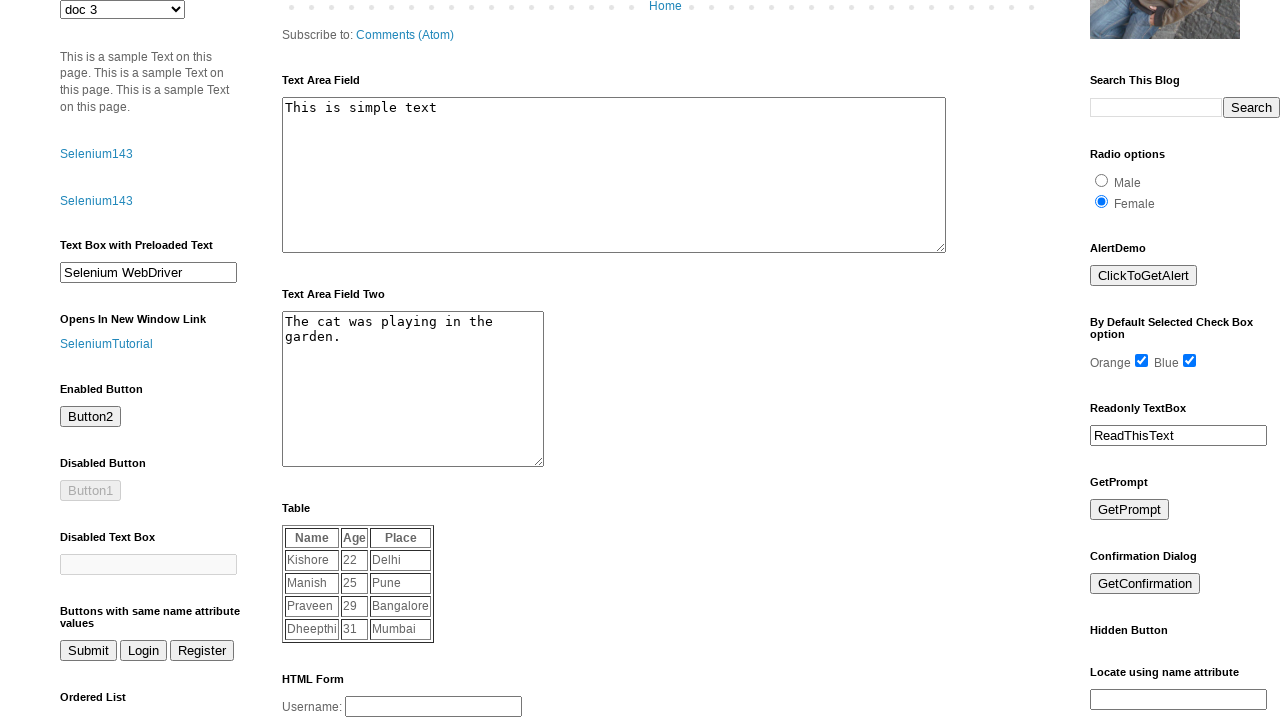

Waited after navigating back
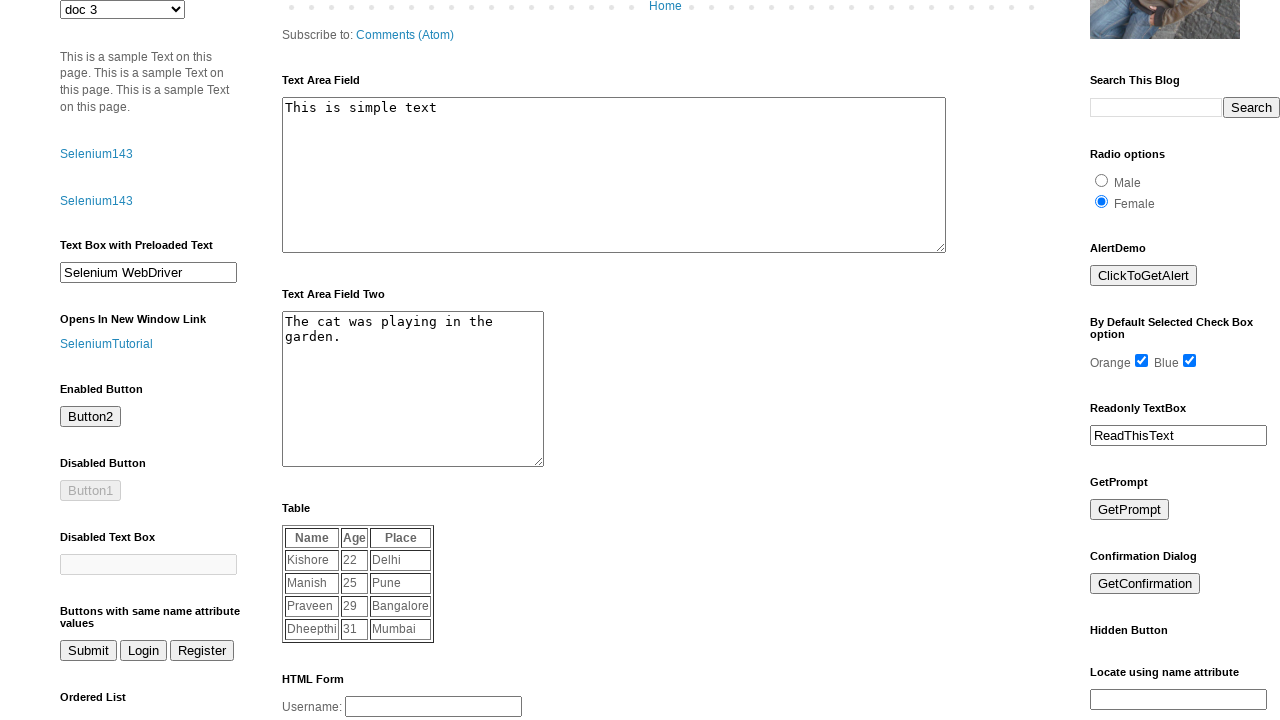

Set up prompt dialog handler to accept with 'Manasa'
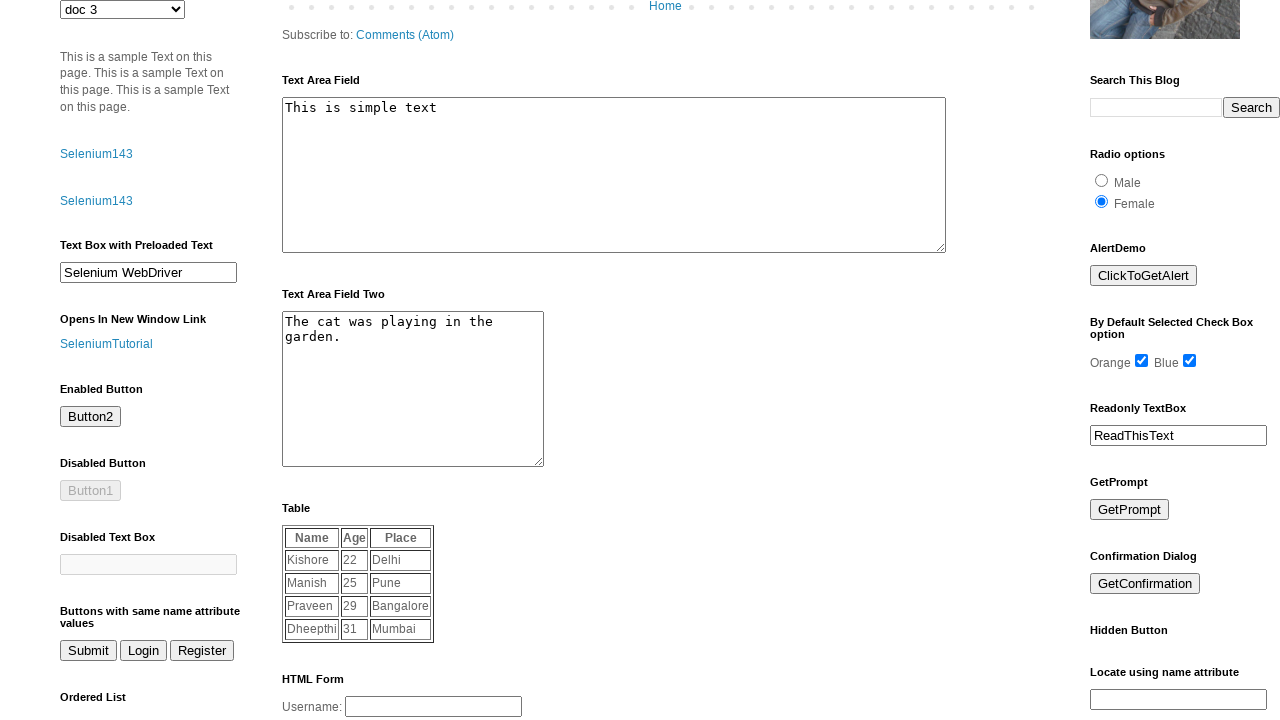

Clicked button to trigger prompt dialog at (1130, 510) on //*[@id="prompt"]
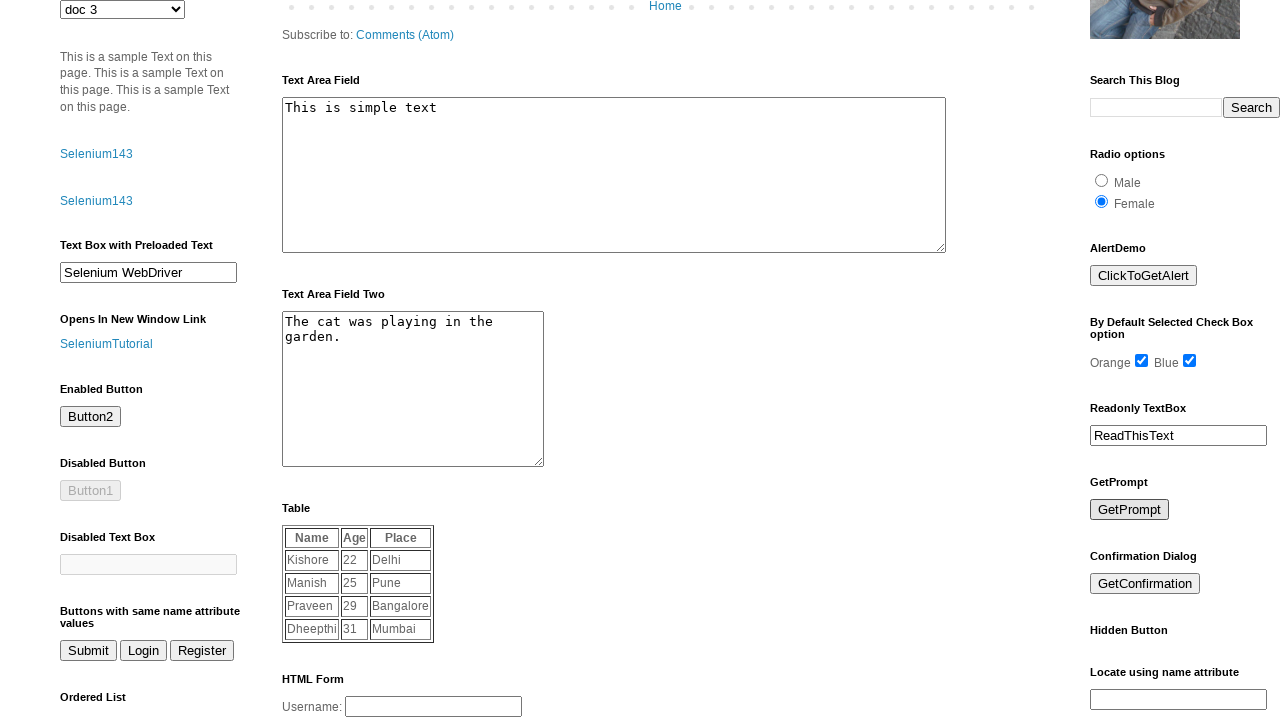

Waited for prompt dialog interaction
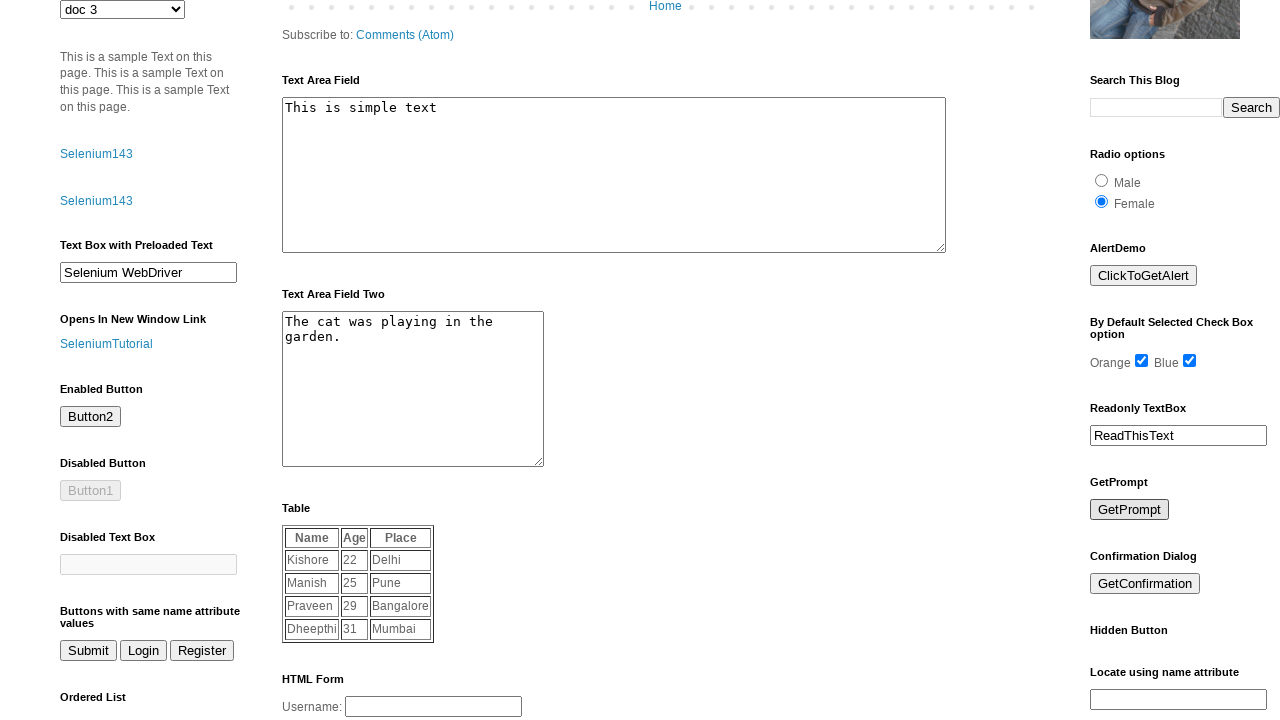

Set up confirmation dialog handler
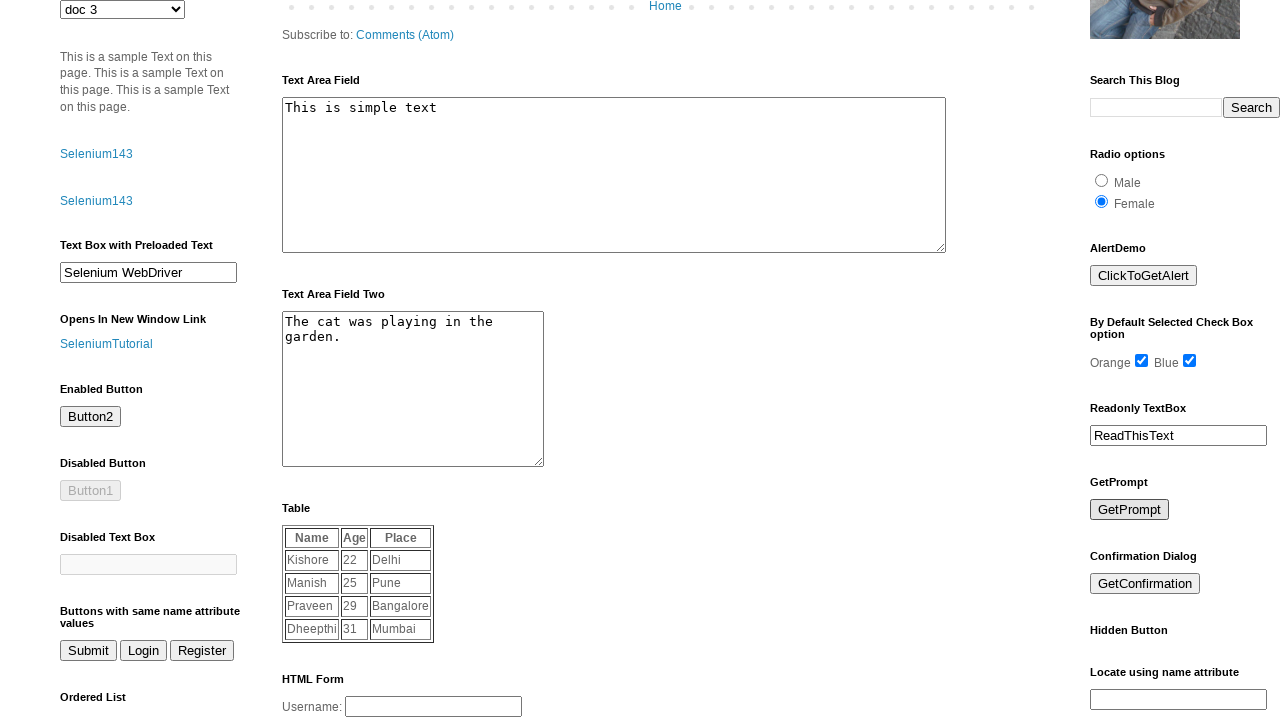

Clicked button to trigger confirmation dialog at (1145, 584) on //*[@id="confirm"]
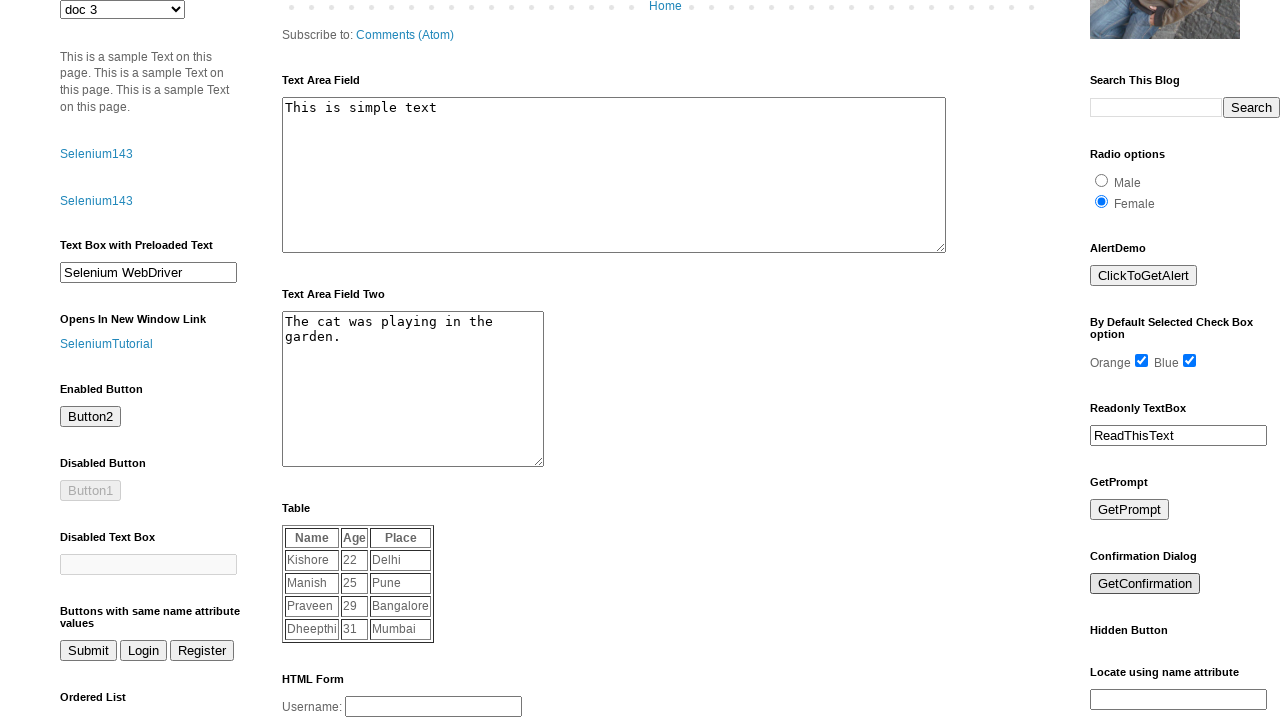

Waited for confirmation dialog interaction
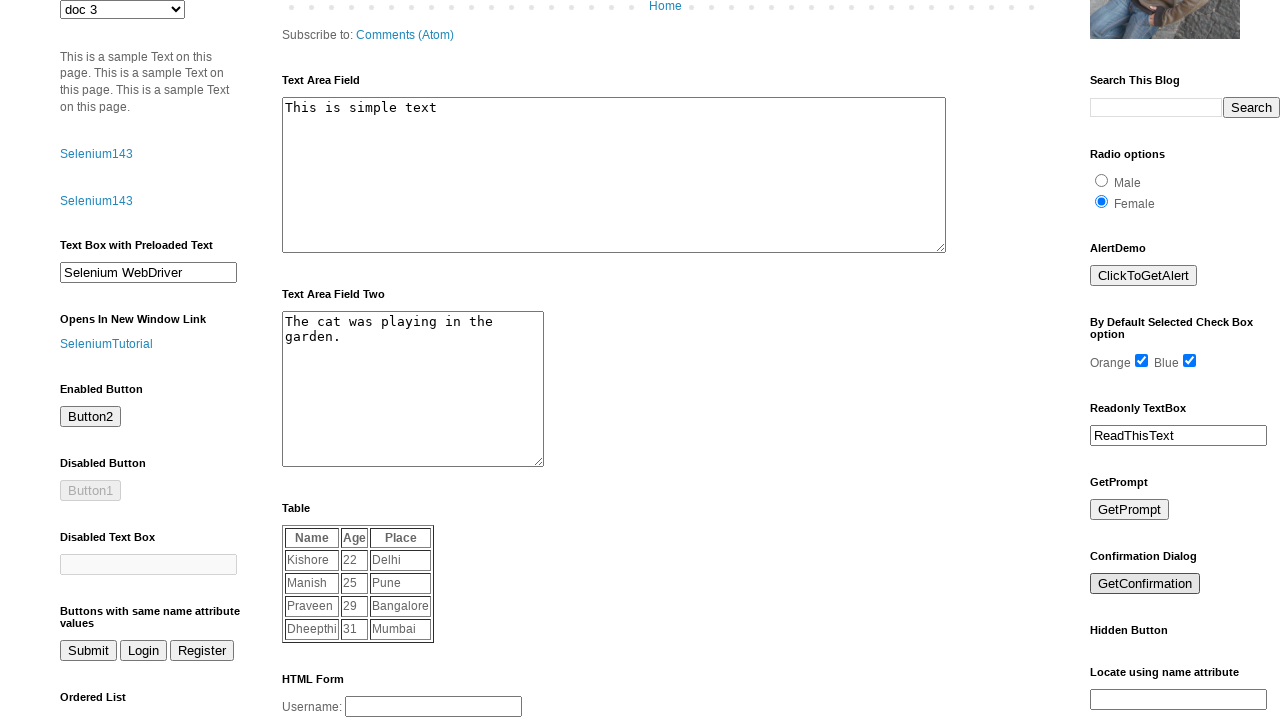

Clicked vehicle checkbox at (1128, 361) on //*[@id="HTML32"]/div[1]/input[1]
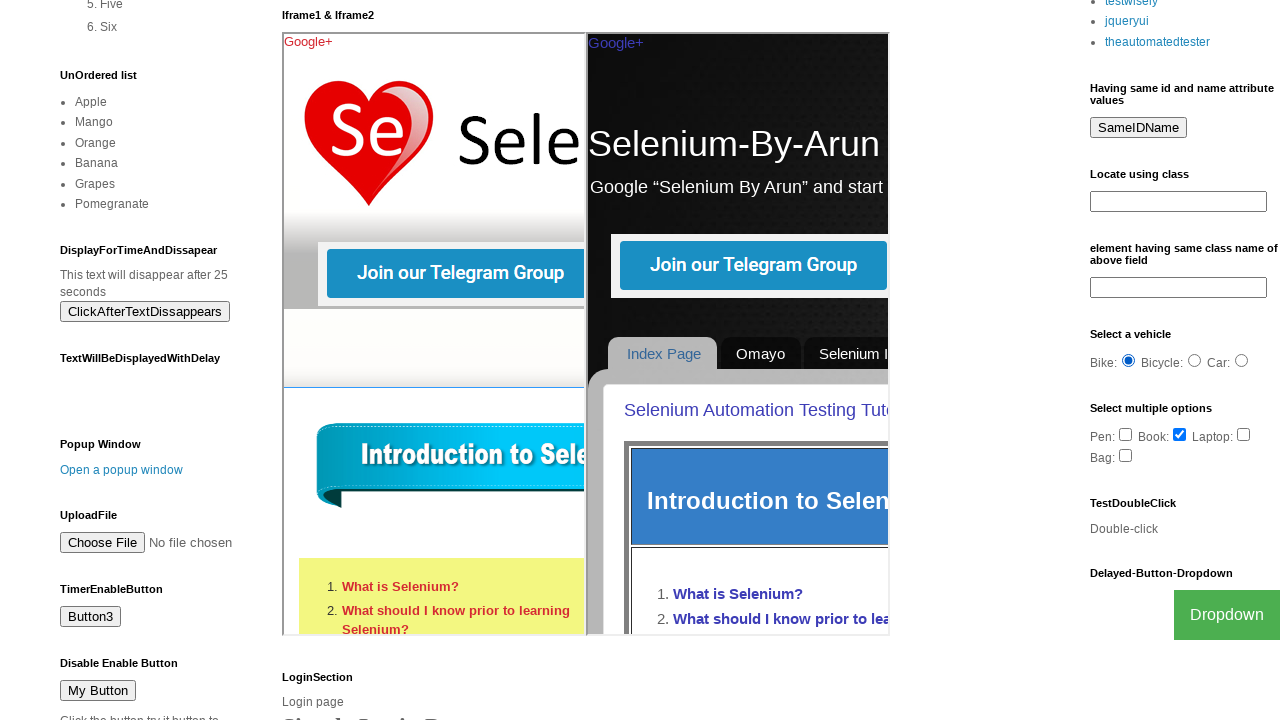

Waited after selecting vehicle checkbox
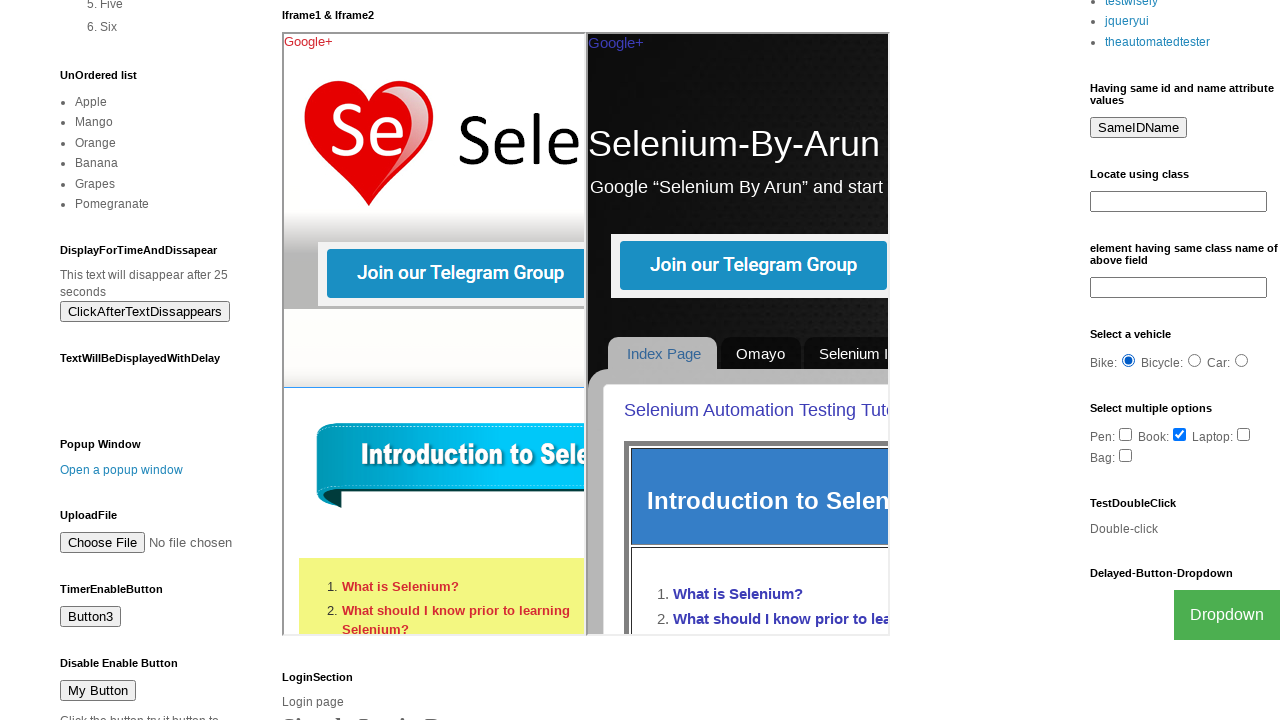

Clicked first multiple selection option at (1126, 434) on //*[@id="HTML33"]/div[1]/input[1]
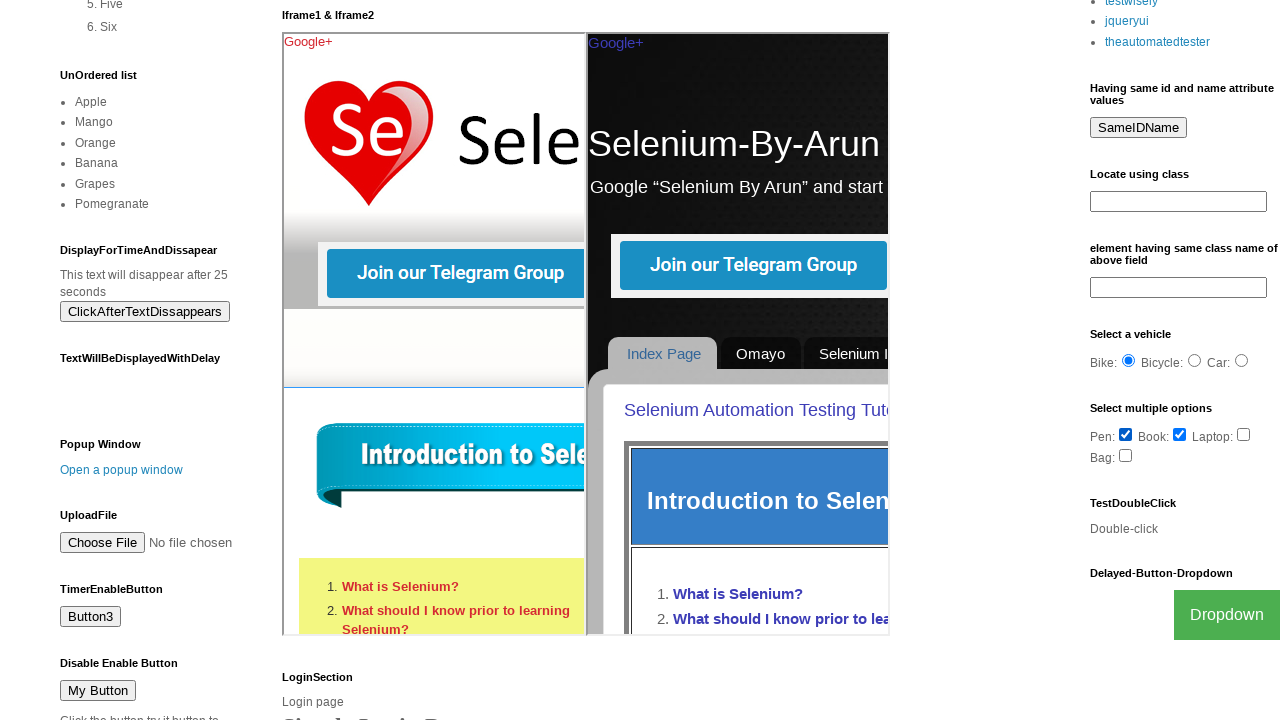

Clicked fourth multiple selection option at (1126, 455) on //*[@id="HTML33"]/div[1]/input[4]
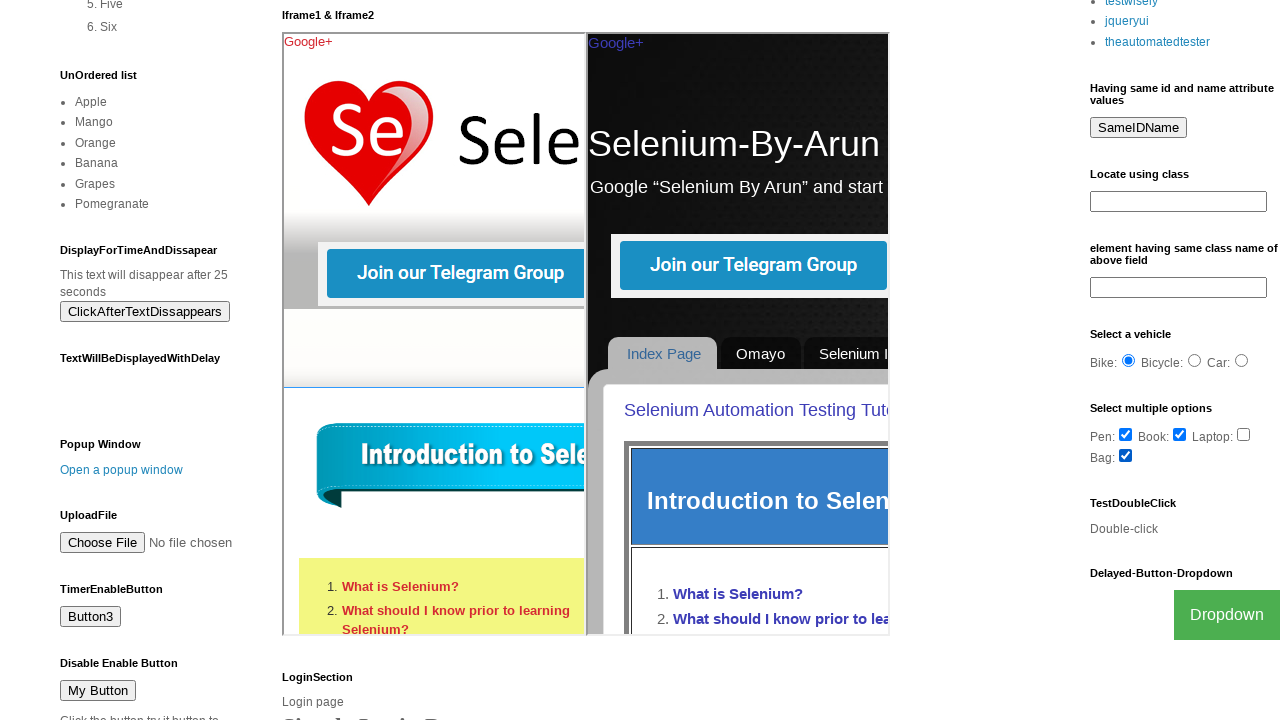

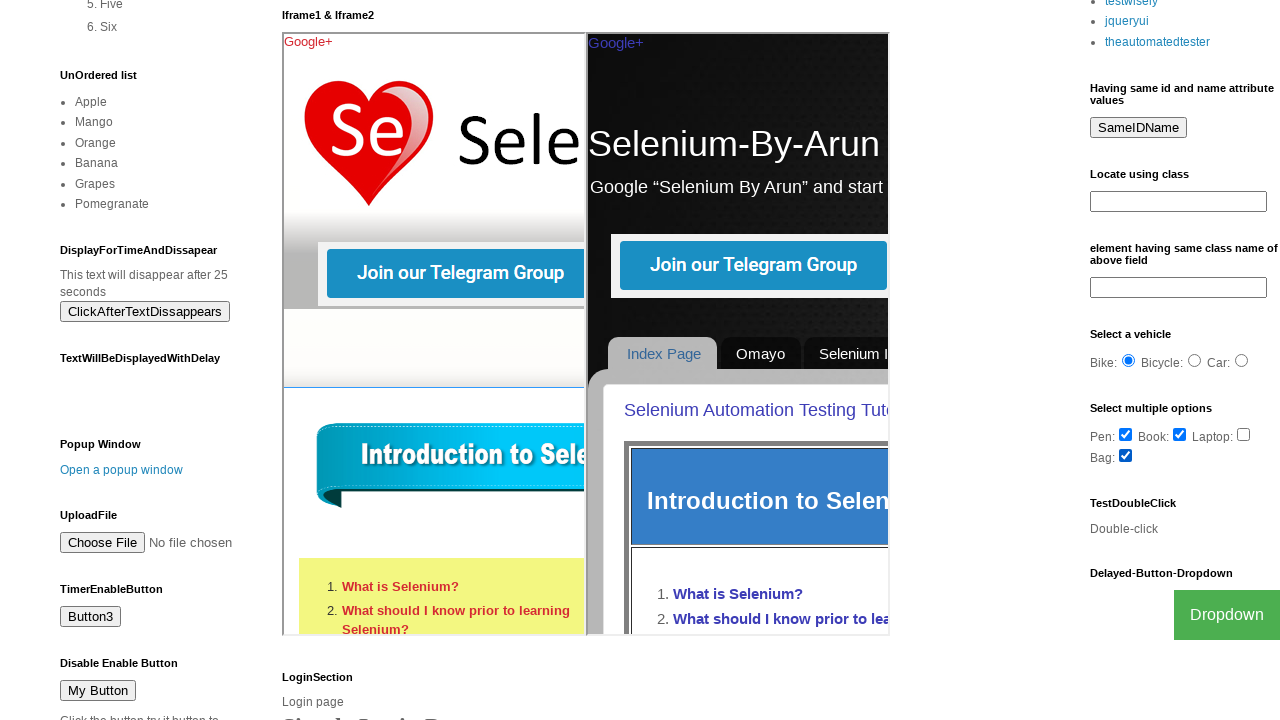